Tests different types of JavaScript alerts (simple alert, confirm dialog, and prompt) on a demo website by accepting, dismissing, and interacting with them

Starting URL: http://demo.automationtesting.in/Alerts.html

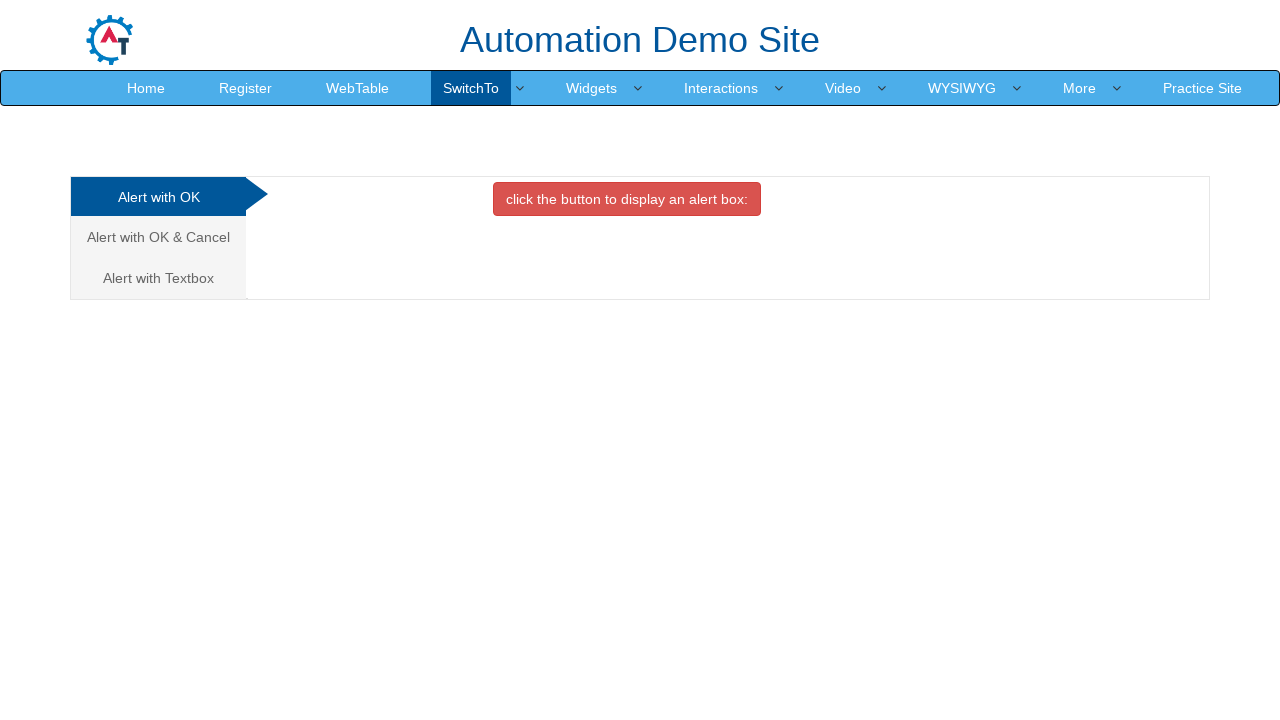

Set up dialog handler to accept alerts on page load
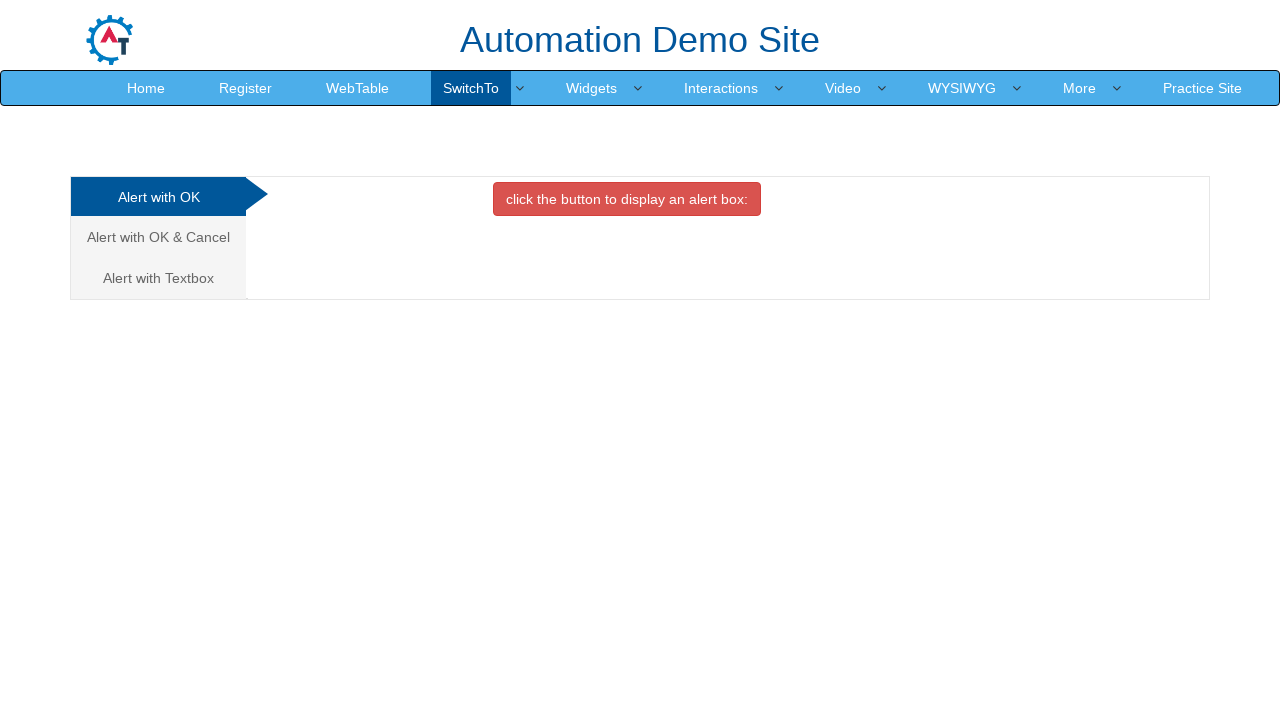

Waited 1 second for initial alert to be processed
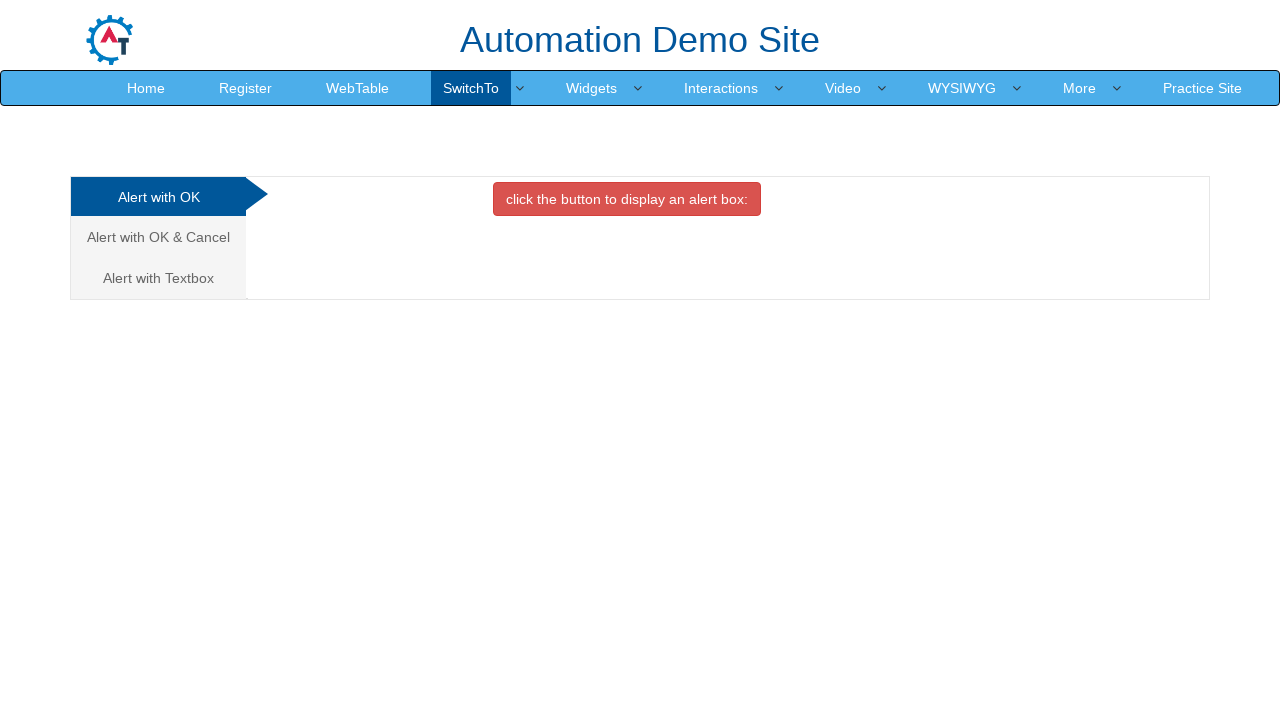

Clicked on 'Alert with OK & Cancel' tab at (158, 237) on xpath=//a[text()='Alert with OK & Cancel ']
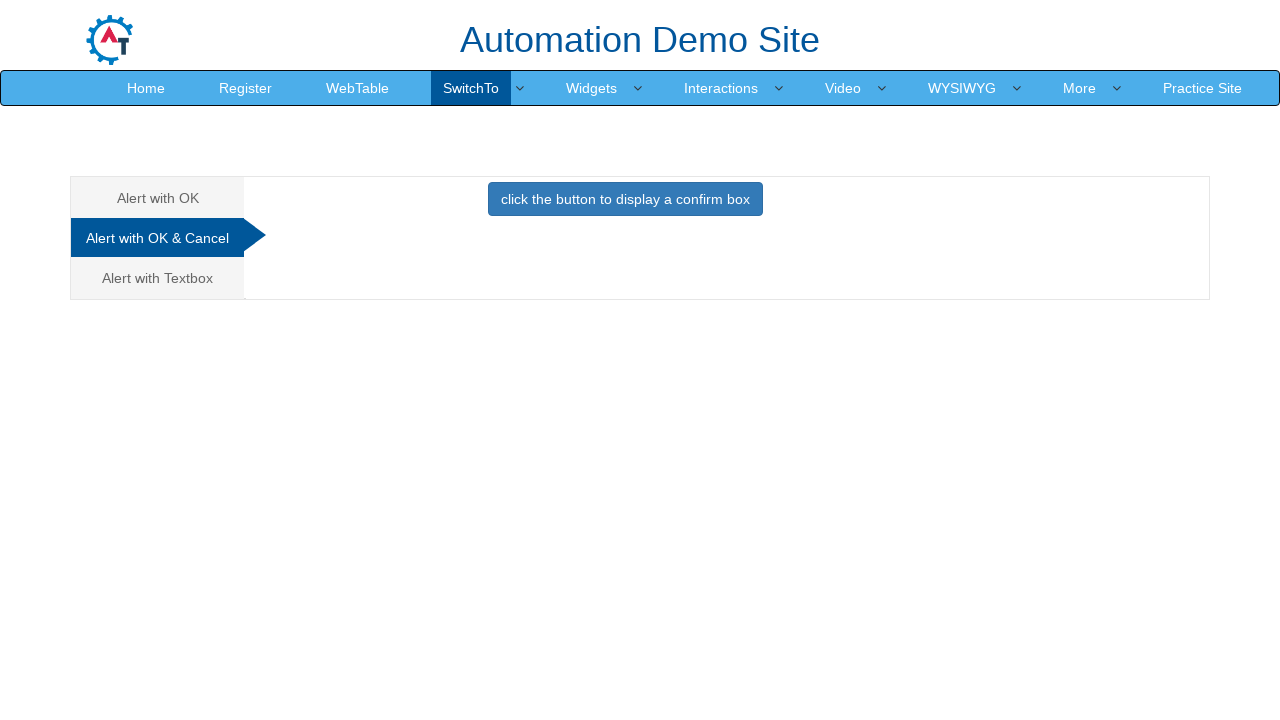

Clicked button to trigger confirm dialog at (625, 199) on xpath=//button[@onclick='confirmbox()']
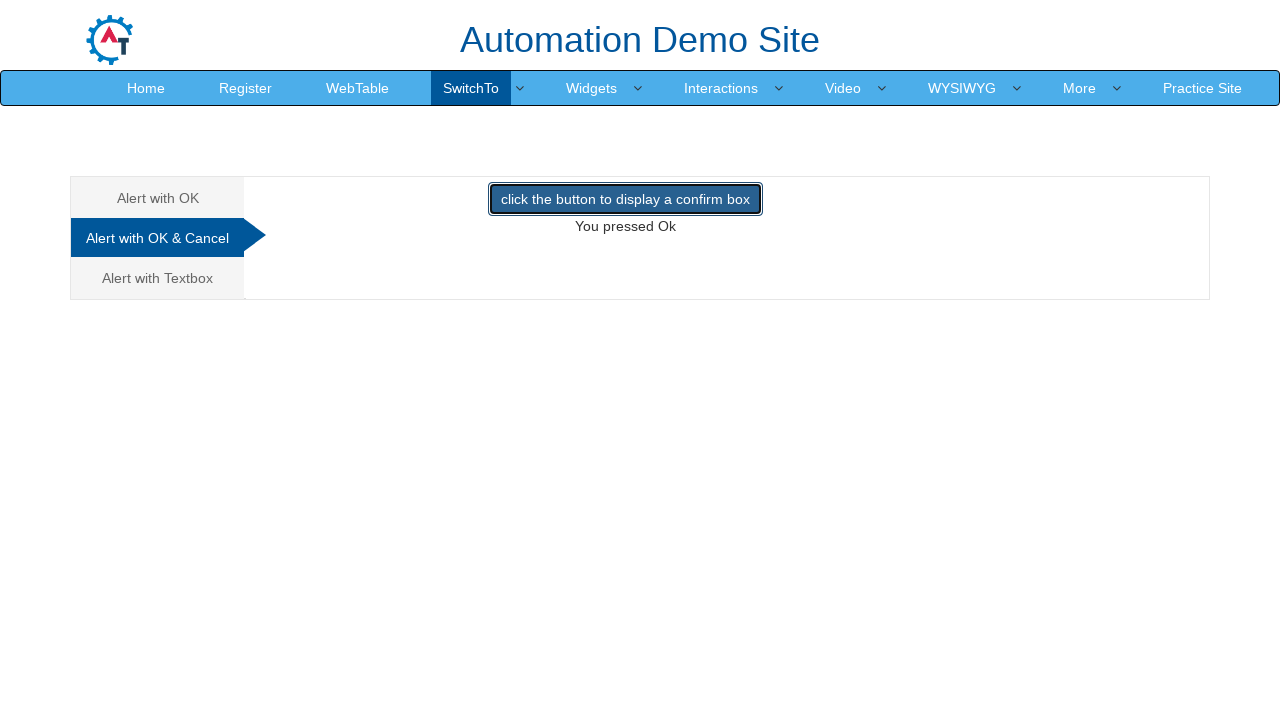

Set up dialog handler to dismiss the confirm dialog
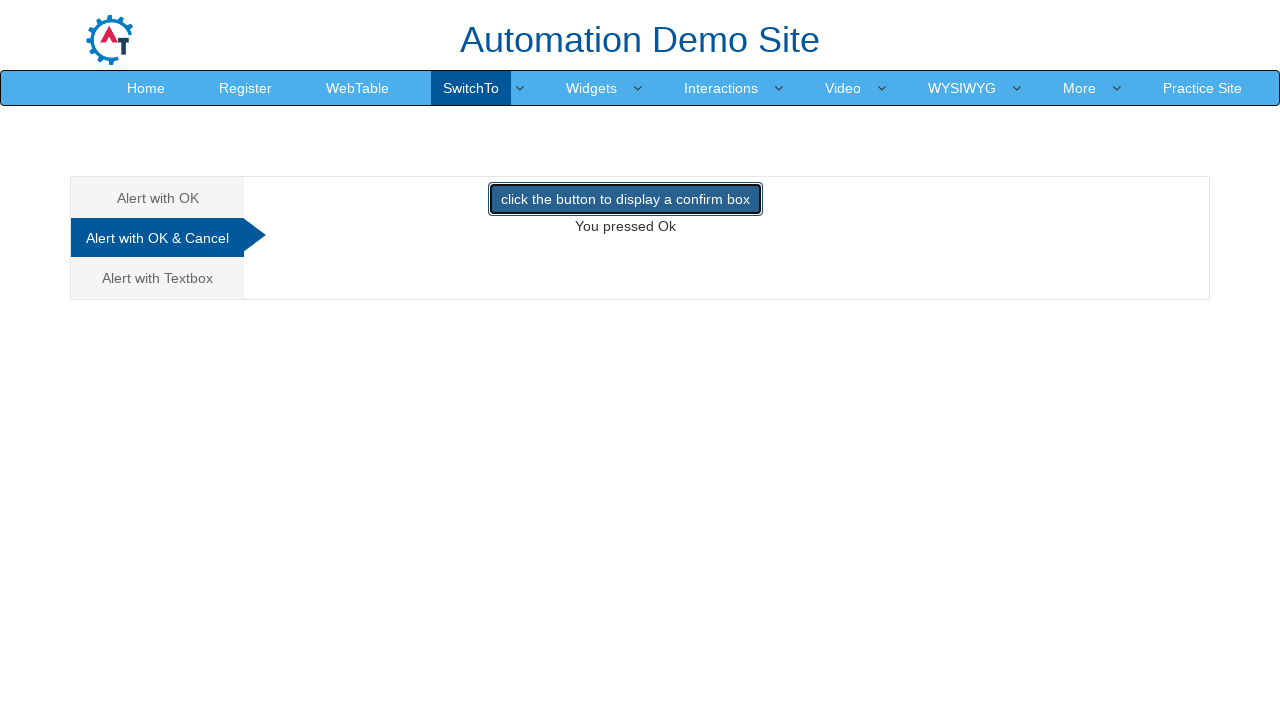

Waited 1 second for confirm dialog to be dismissed
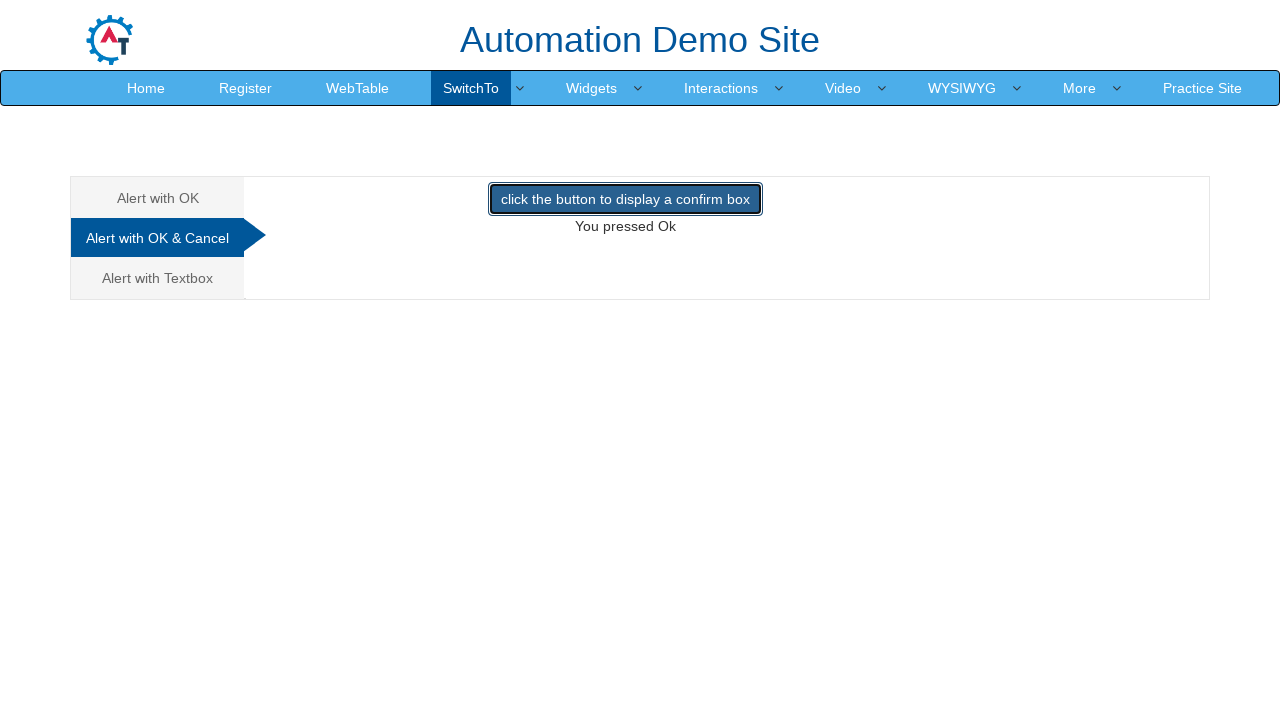

Clicked on 'Alert with Textbox' tab at (158, 278) on xpath=//a[text()='Alert with Textbox ']
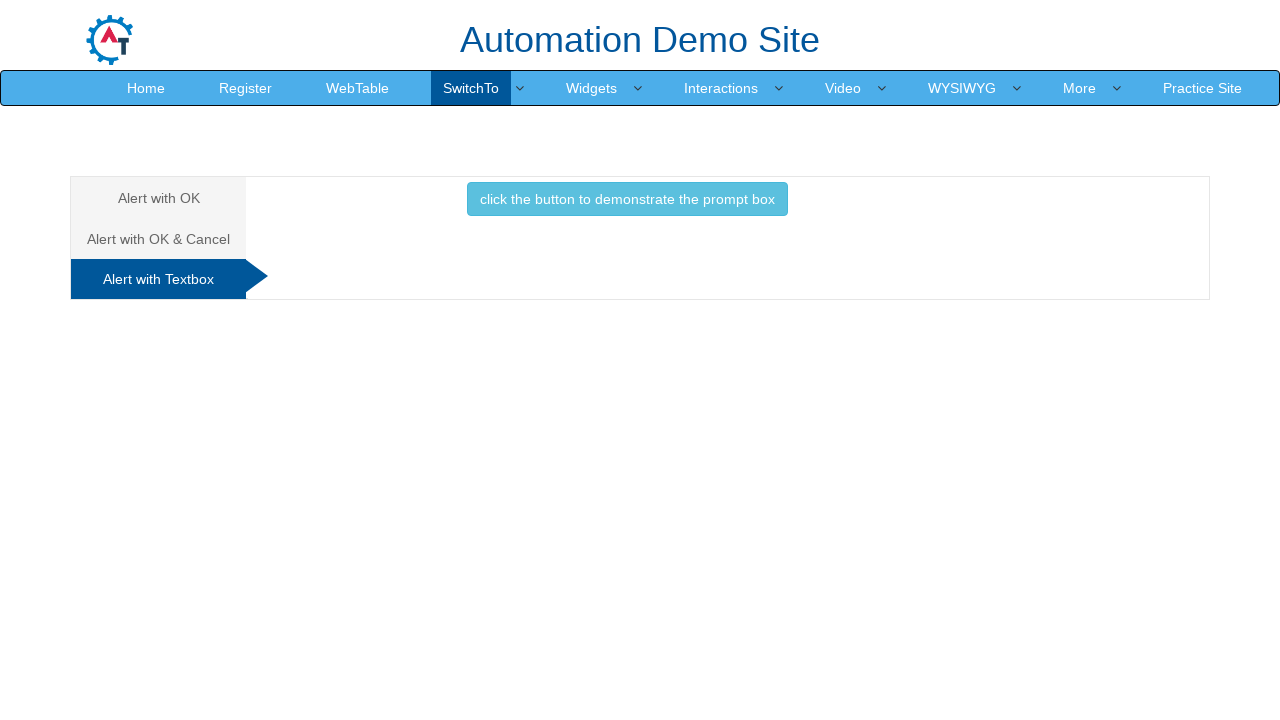

Set up dialog handler to accept prompt with 'Test input text'
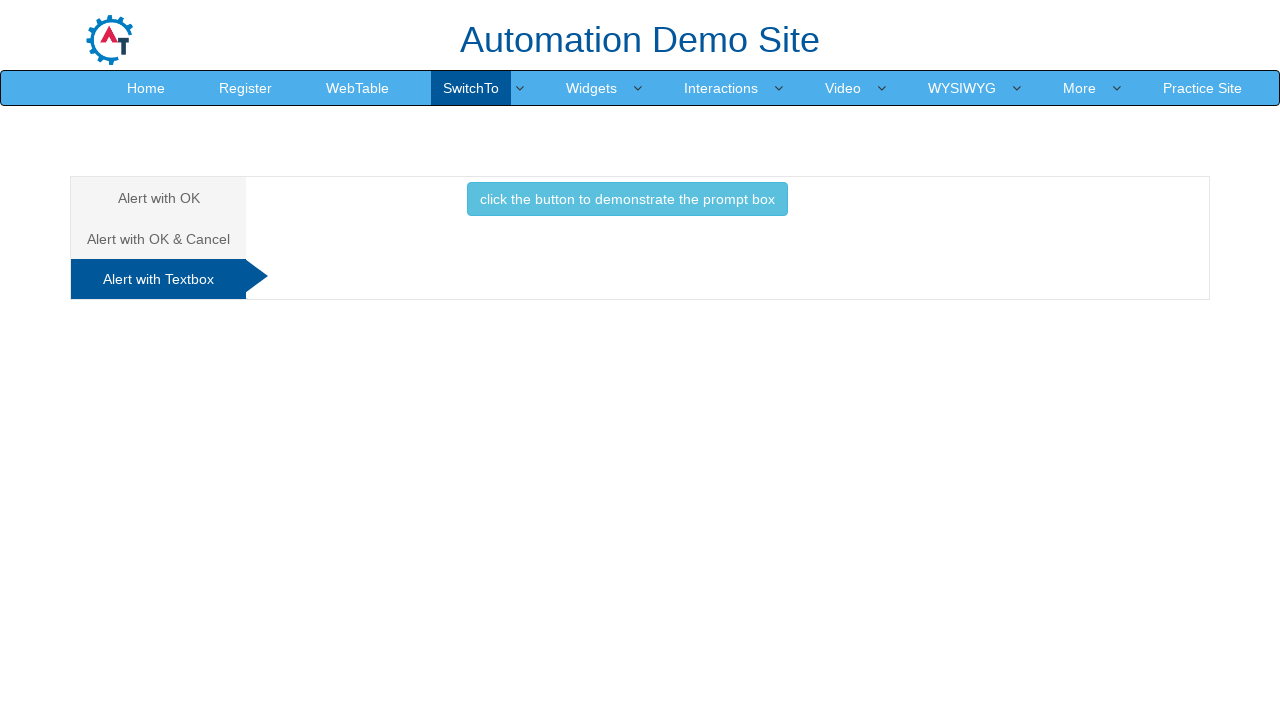

Clicked button to trigger prompt dialog at (627, 199) on xpath=//button[@onclick='promptbox()']
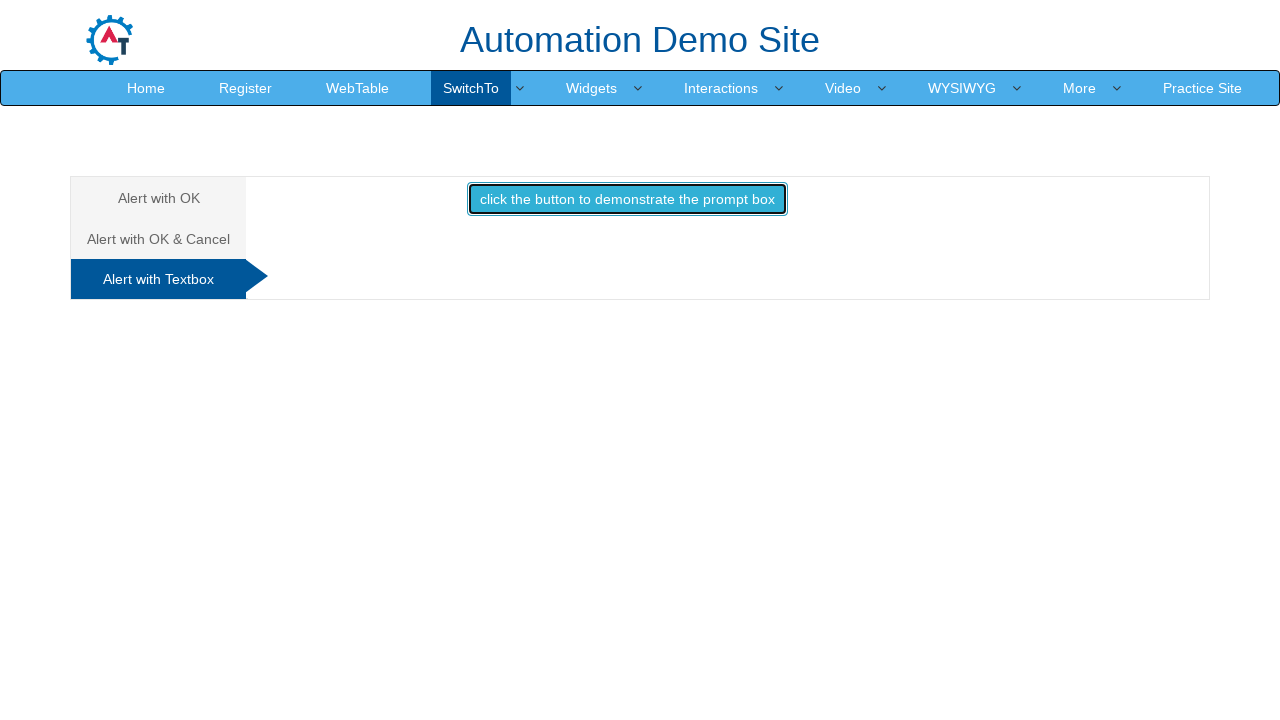

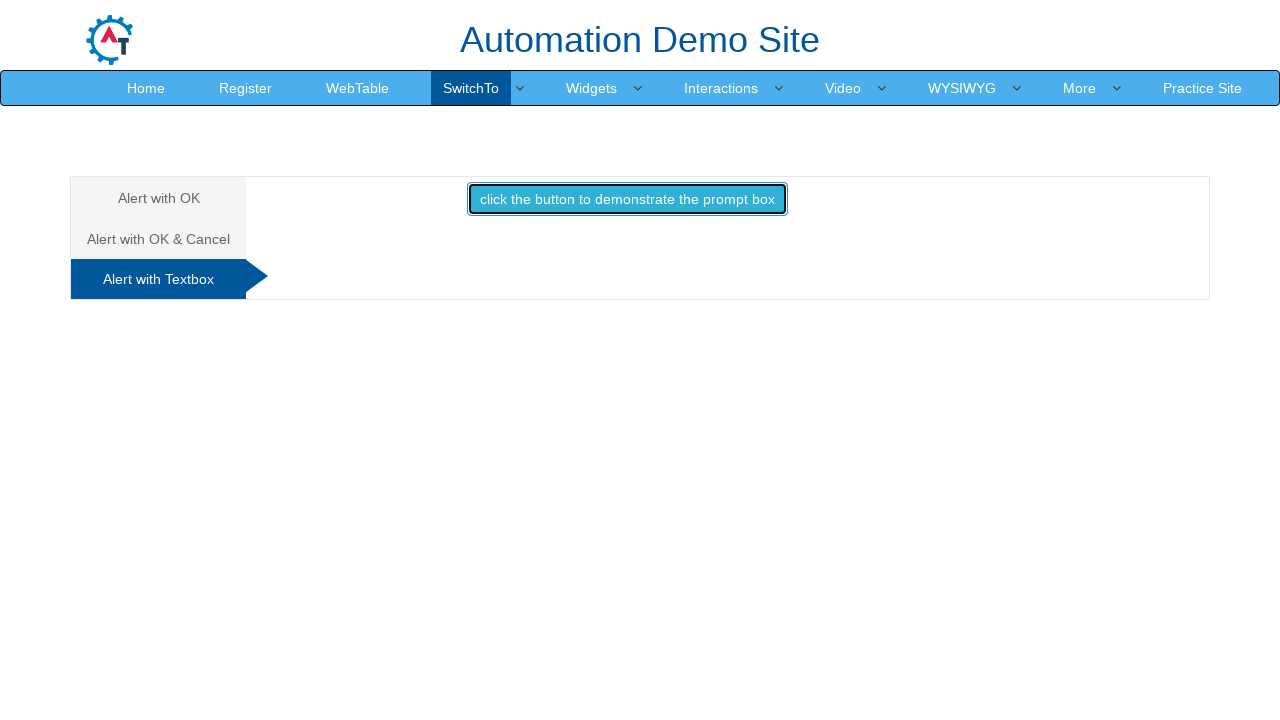